Tests basic browser navigation by visiting a website, navigating to a subpage, going back, forward, and refreshing the page

Starting URL: https://amplitudo.me

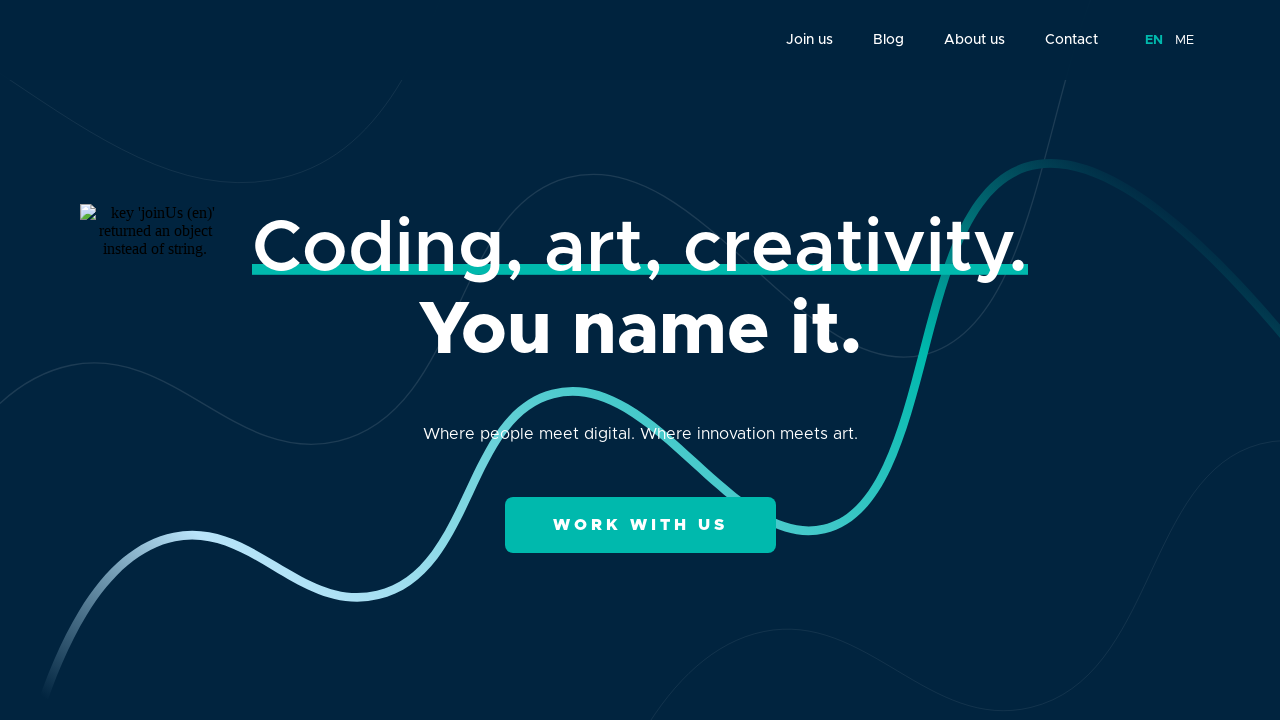

Retrieved page title from amplitudo.me
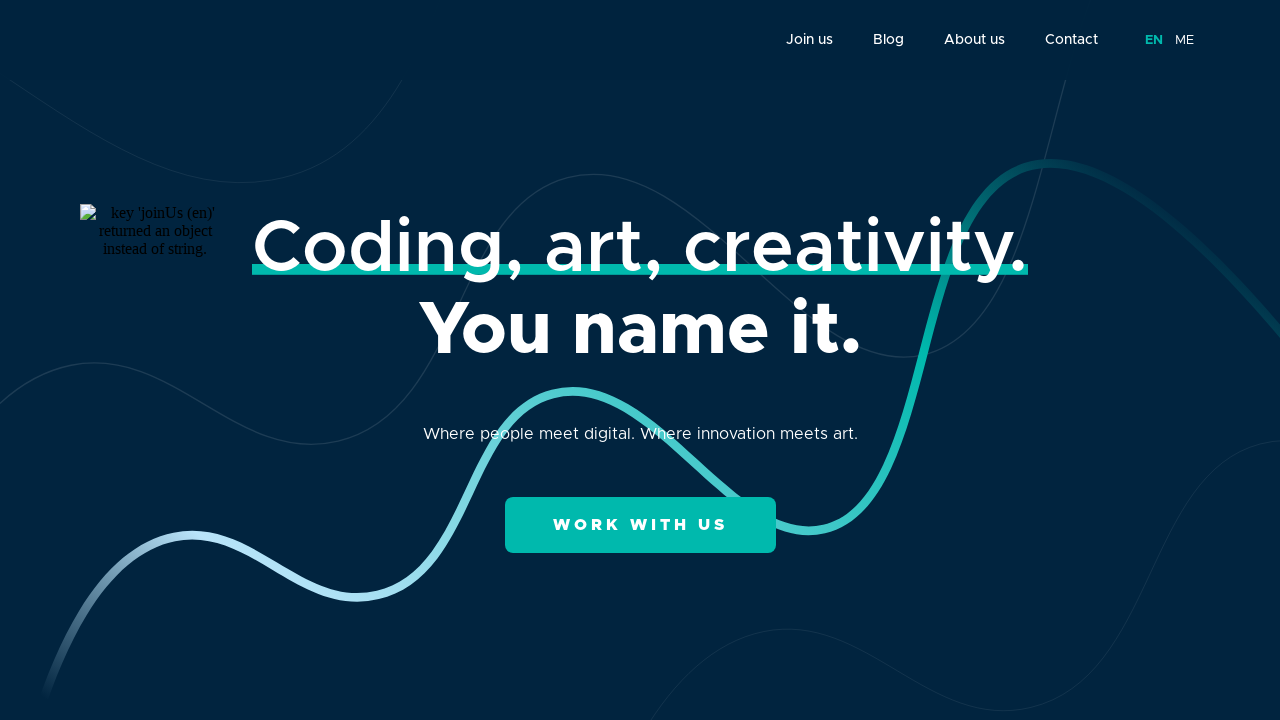

Retrieved current page URL
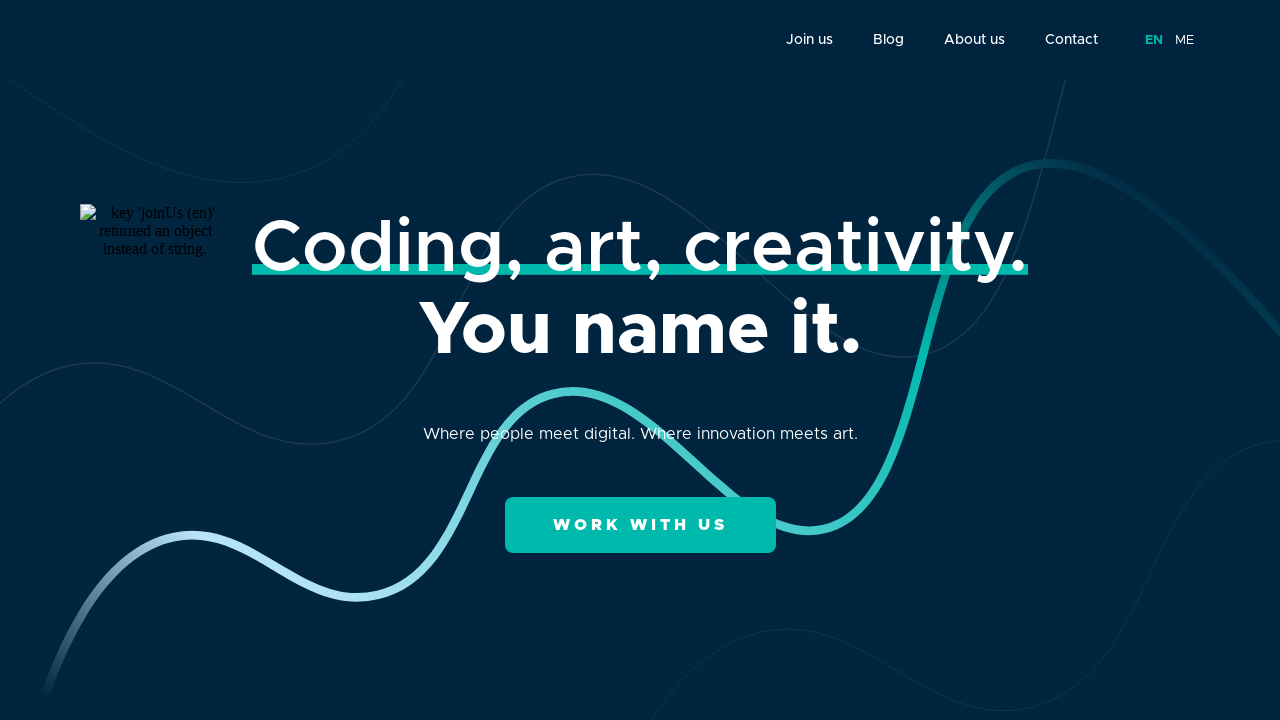

Verified URL is secure (HTTPS)
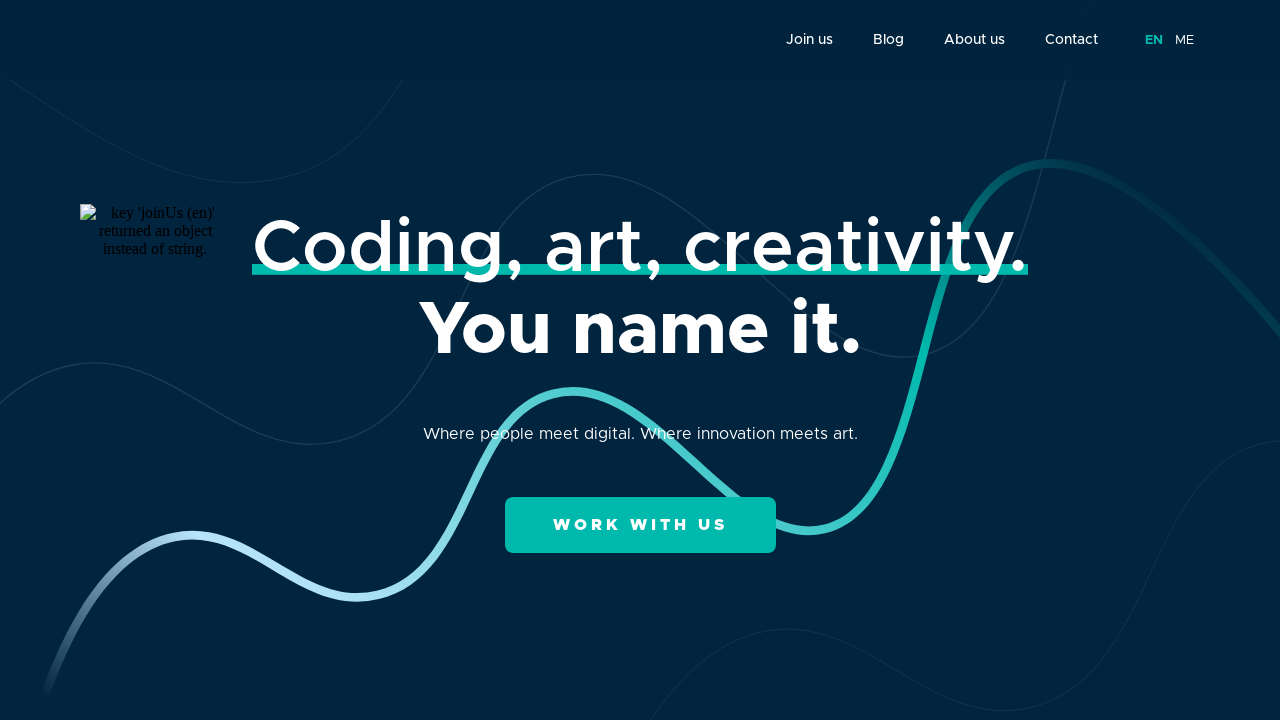

Retrieved page source content
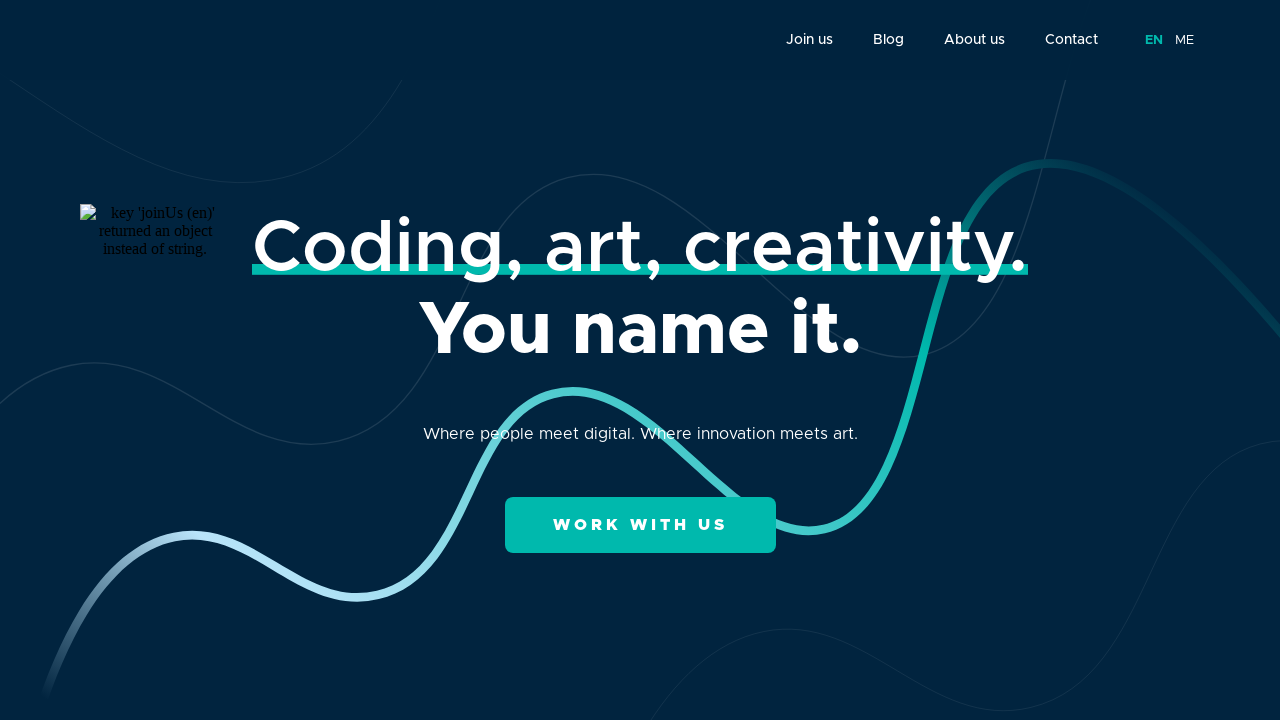

Navigated to about-us subpage
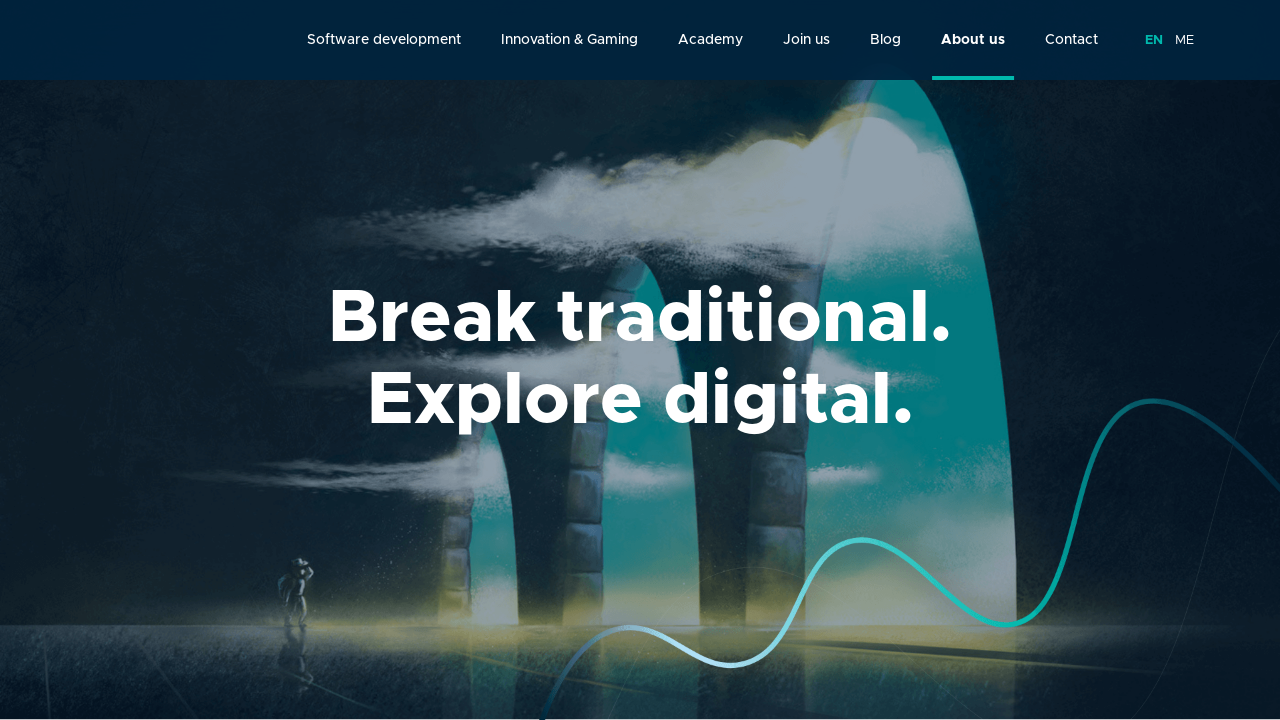

Navigated back to previous page
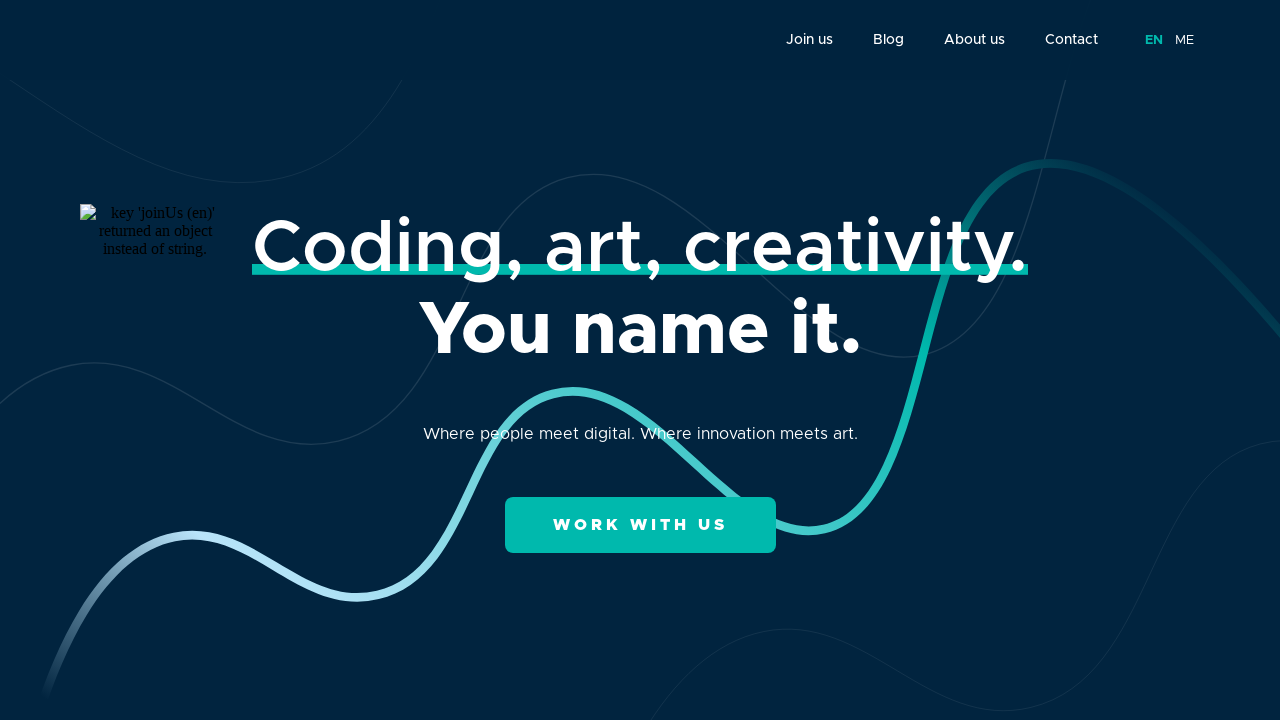

Navigated forward to about-us page
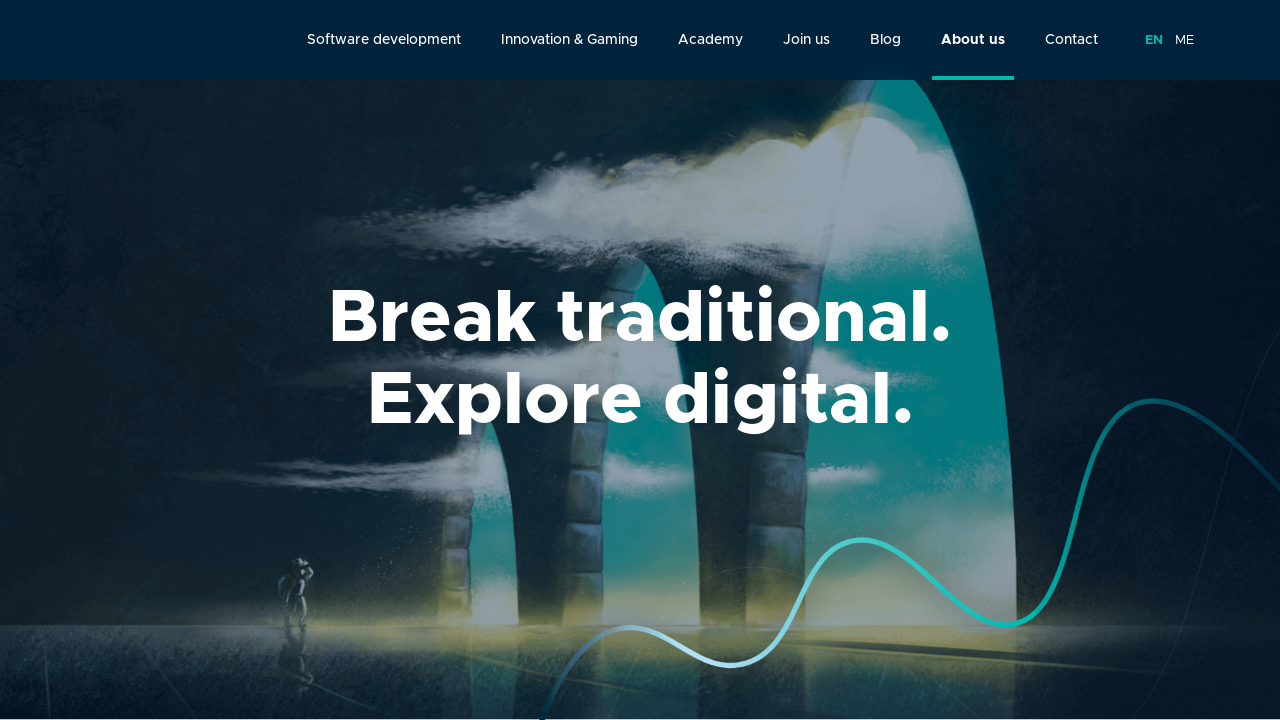

Refreshed current page
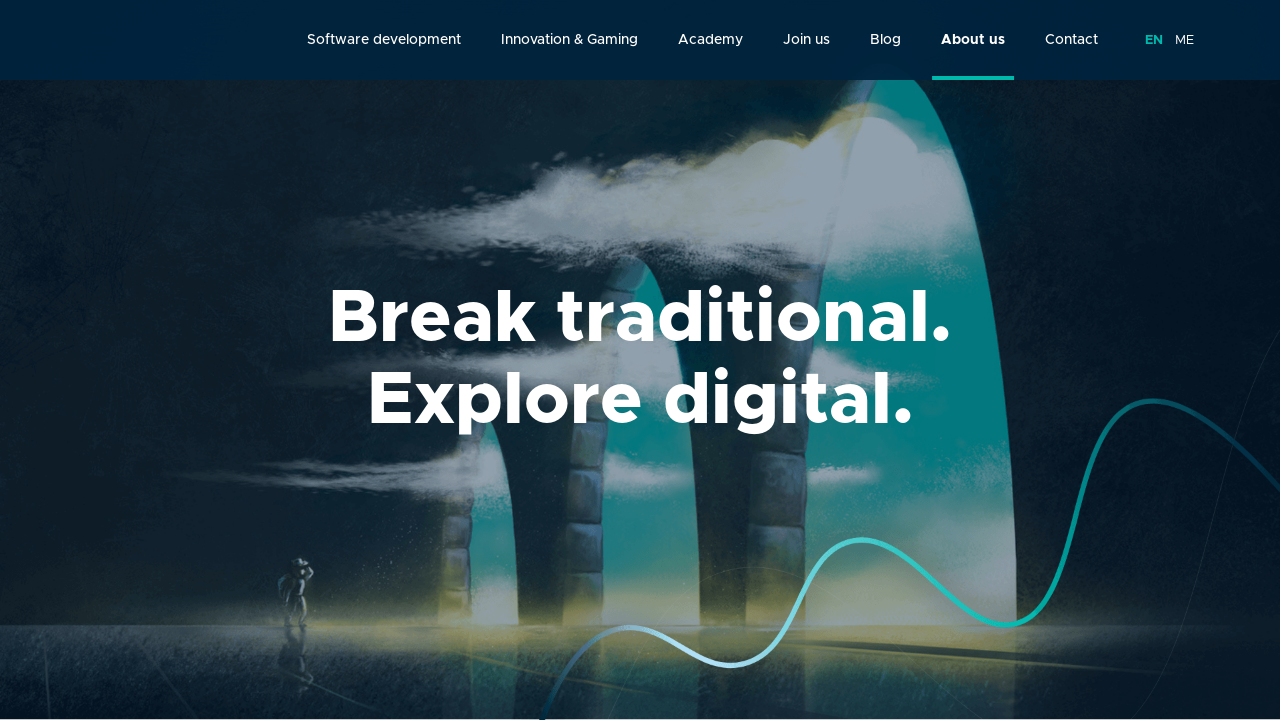

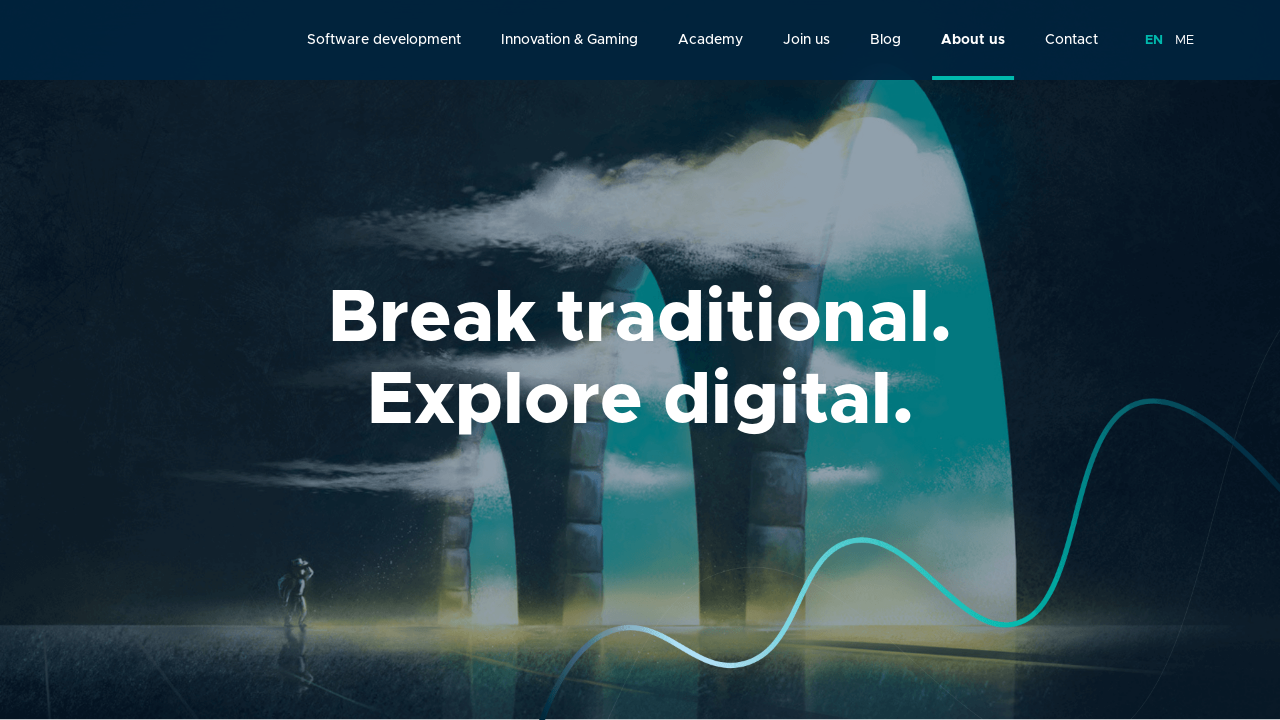